Tests ReactJS custom dropdown selection by selecting different friend names and verifying the selected values display correctly.

Starting URL: https://react.semantic-ui.com/maximize/dropdown-example-selection/

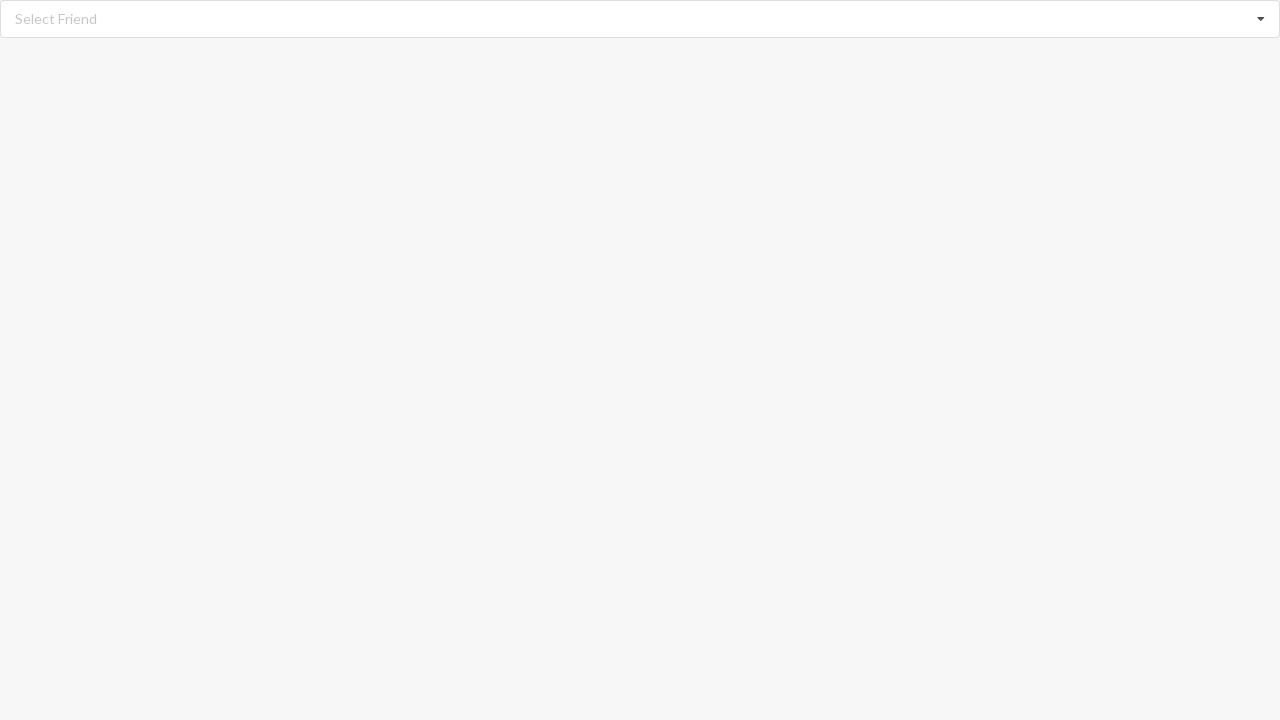

Clicked dropdown icon to open friend selection menu at (1261, 19) on i.dropdown.icon
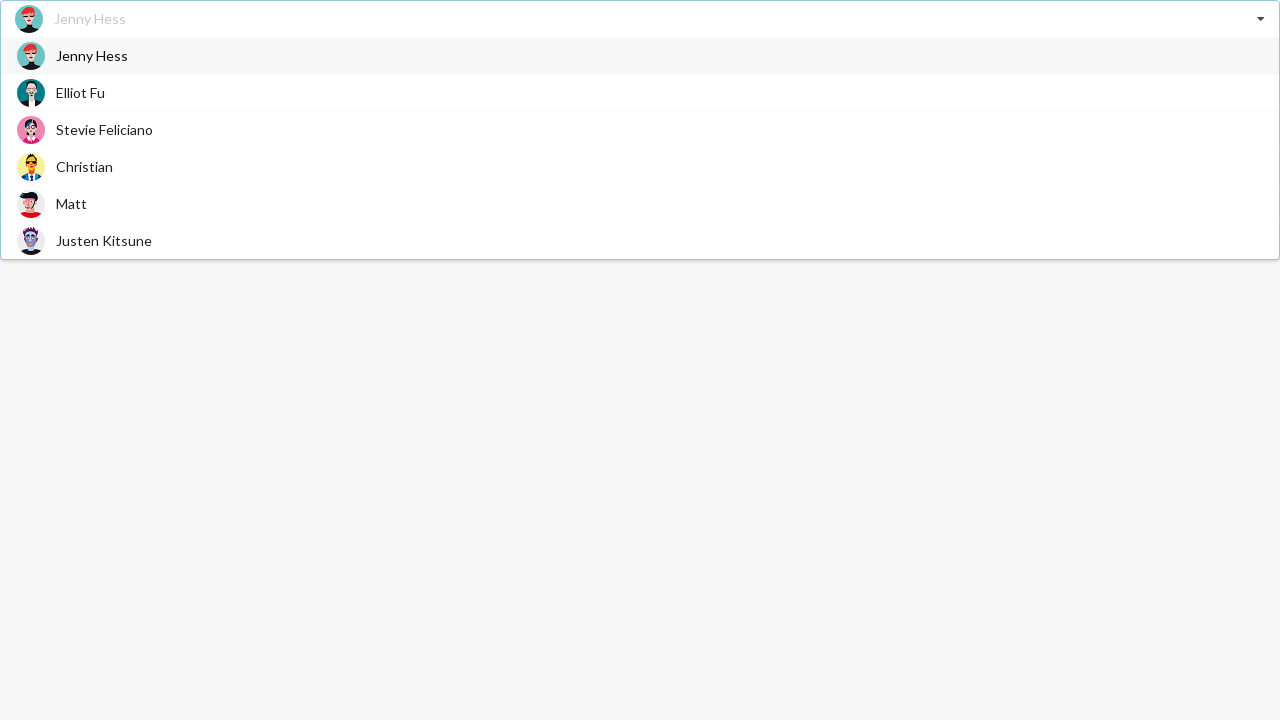

Dropdown menu items loaded
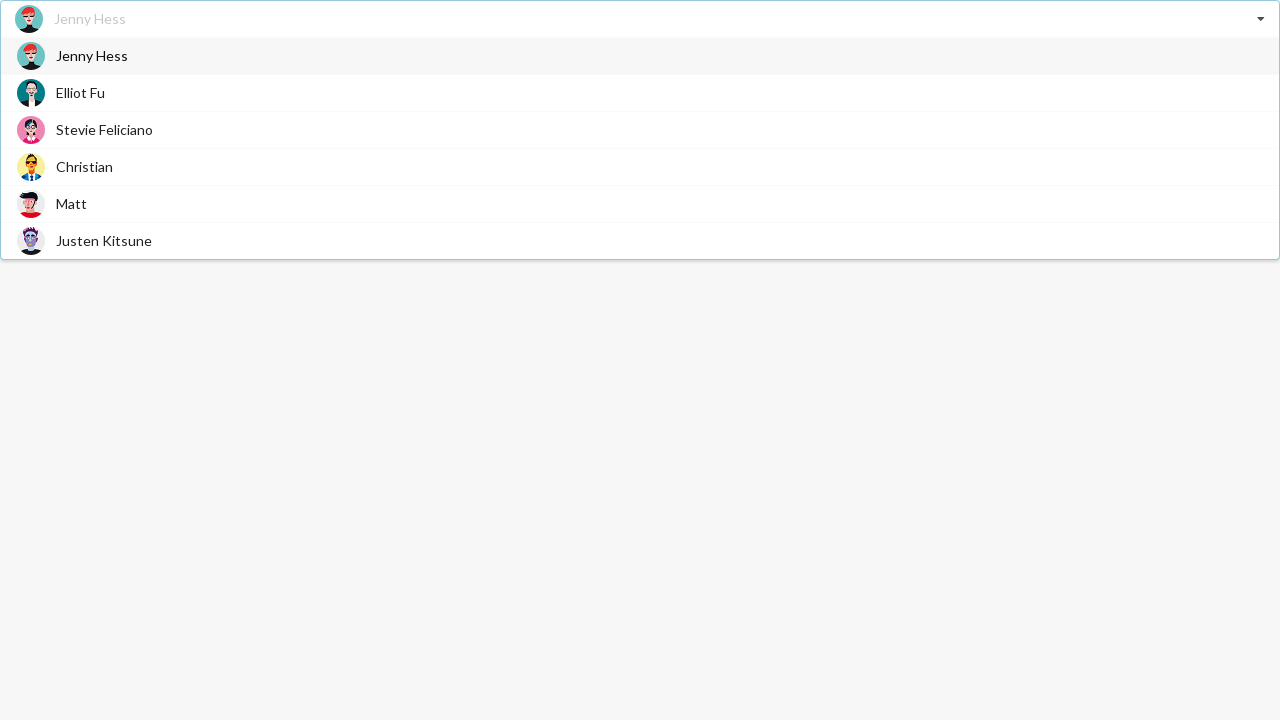

Selected 'Stevie Feliciano' from dropdown at (104, 130) on div.item span.text:has-text('Stevie Feliciano')
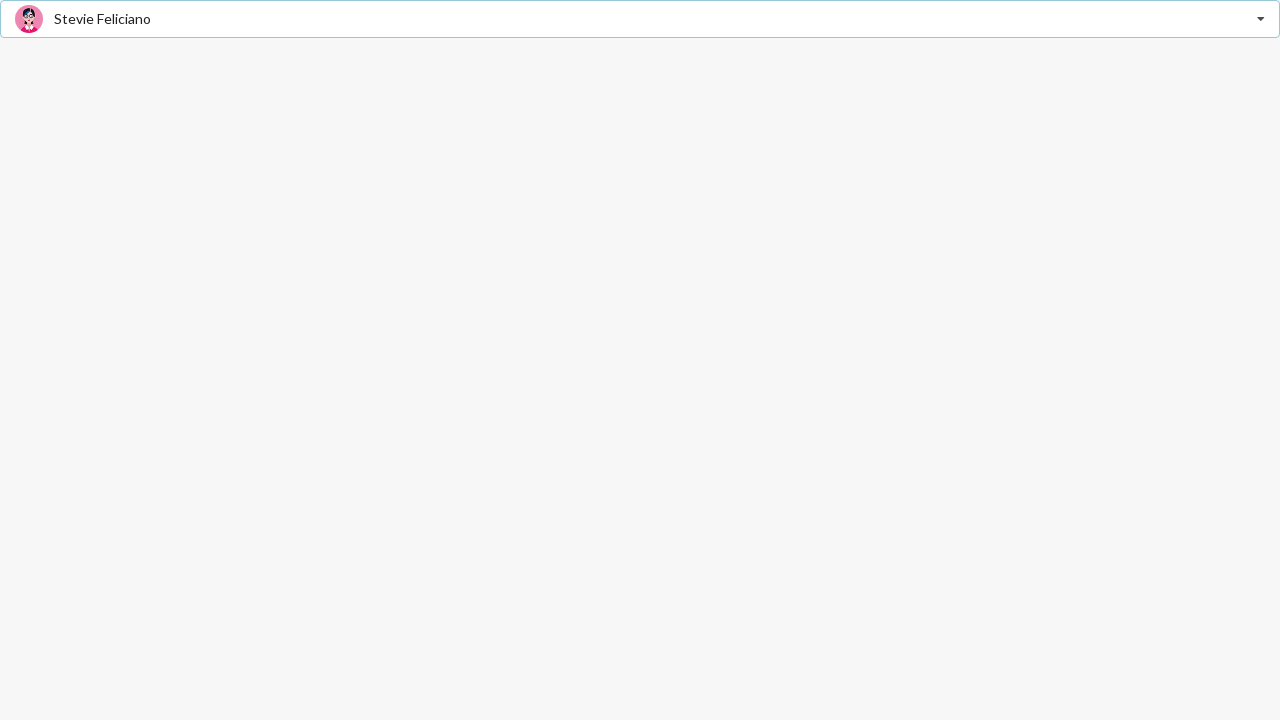

Verified 'Stevie Feliciano' is displayed as selected value
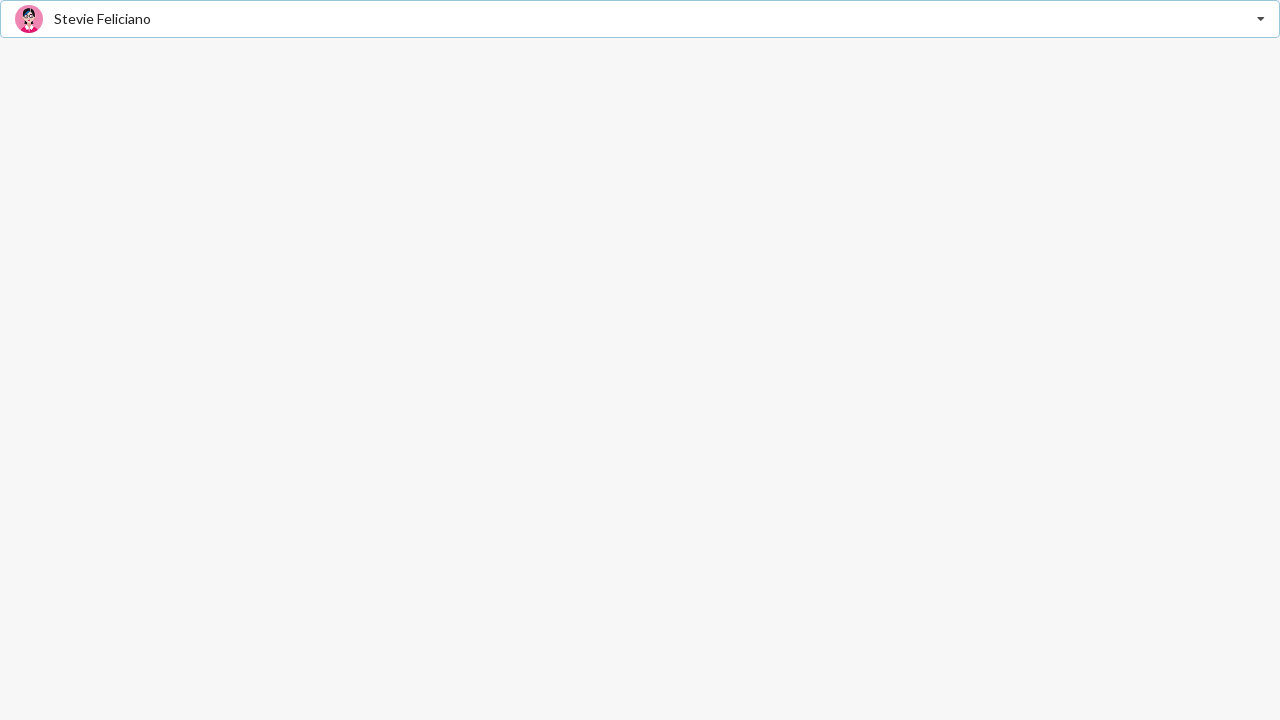

Reloaded page to reset dropdown
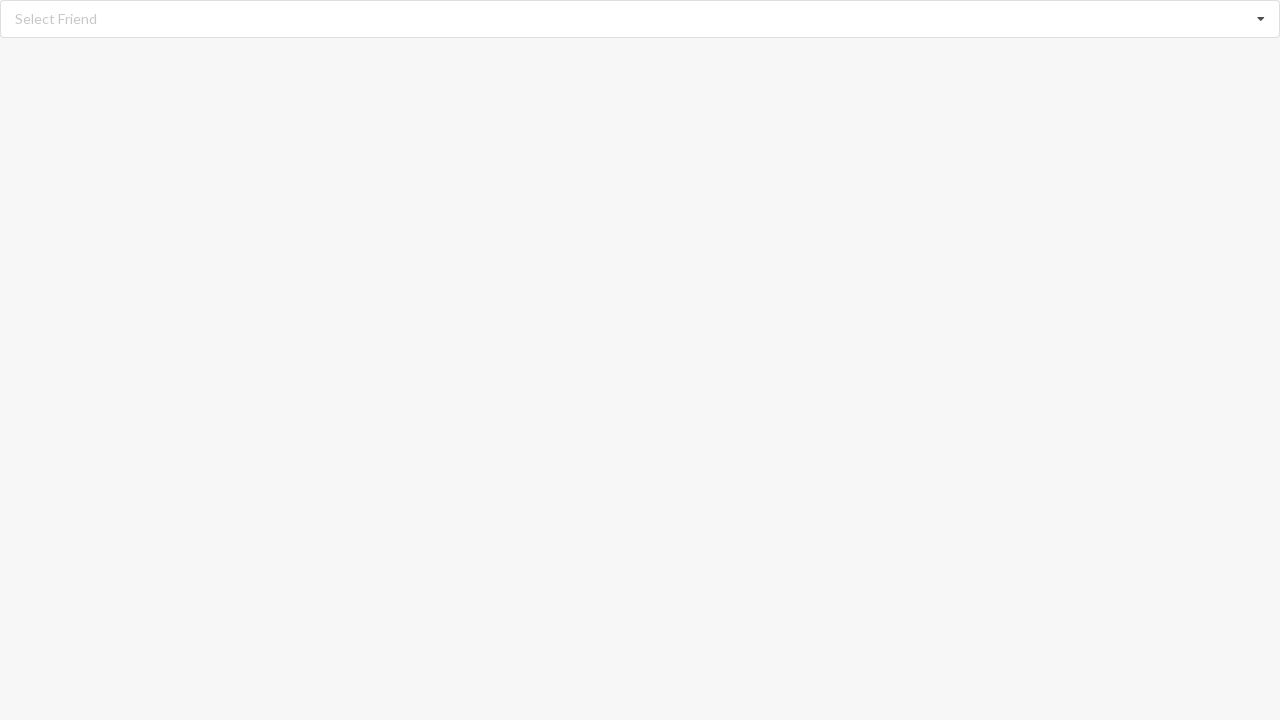

Page DOM content loaded after refresh
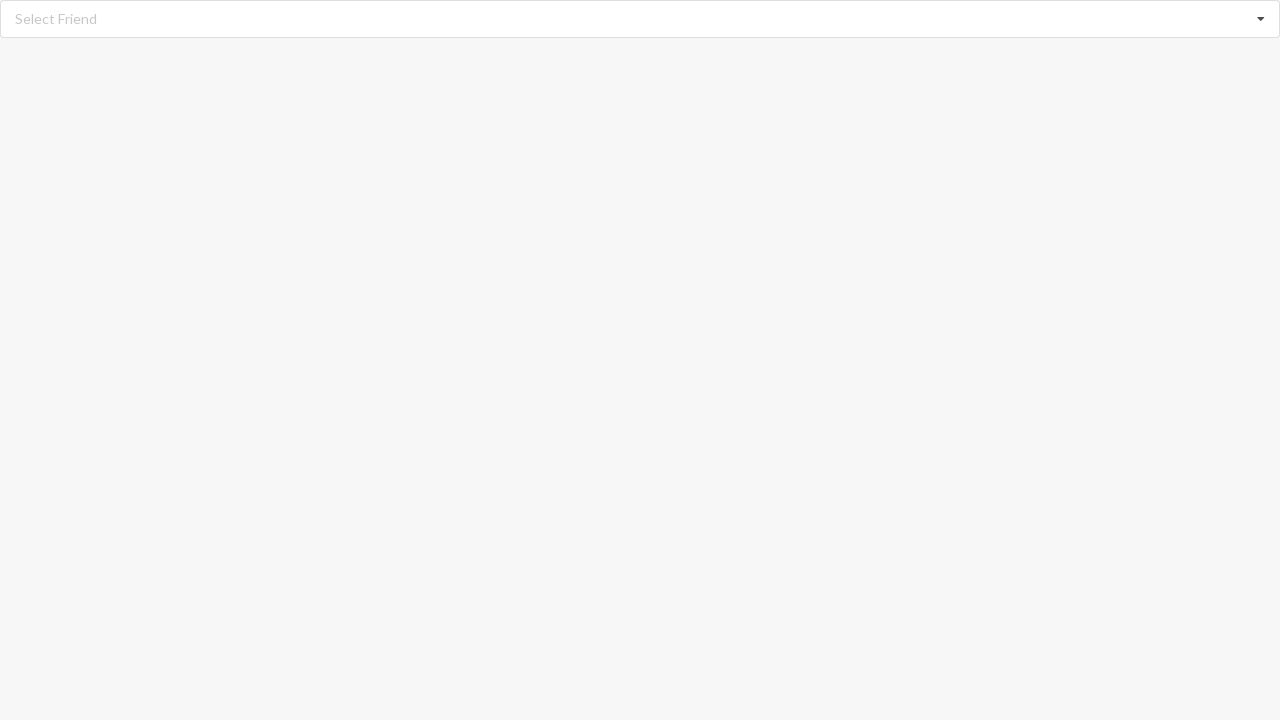

Clicked dropdown icon to open friend selection menu again at (1261, 19) on i.dropdown.icon
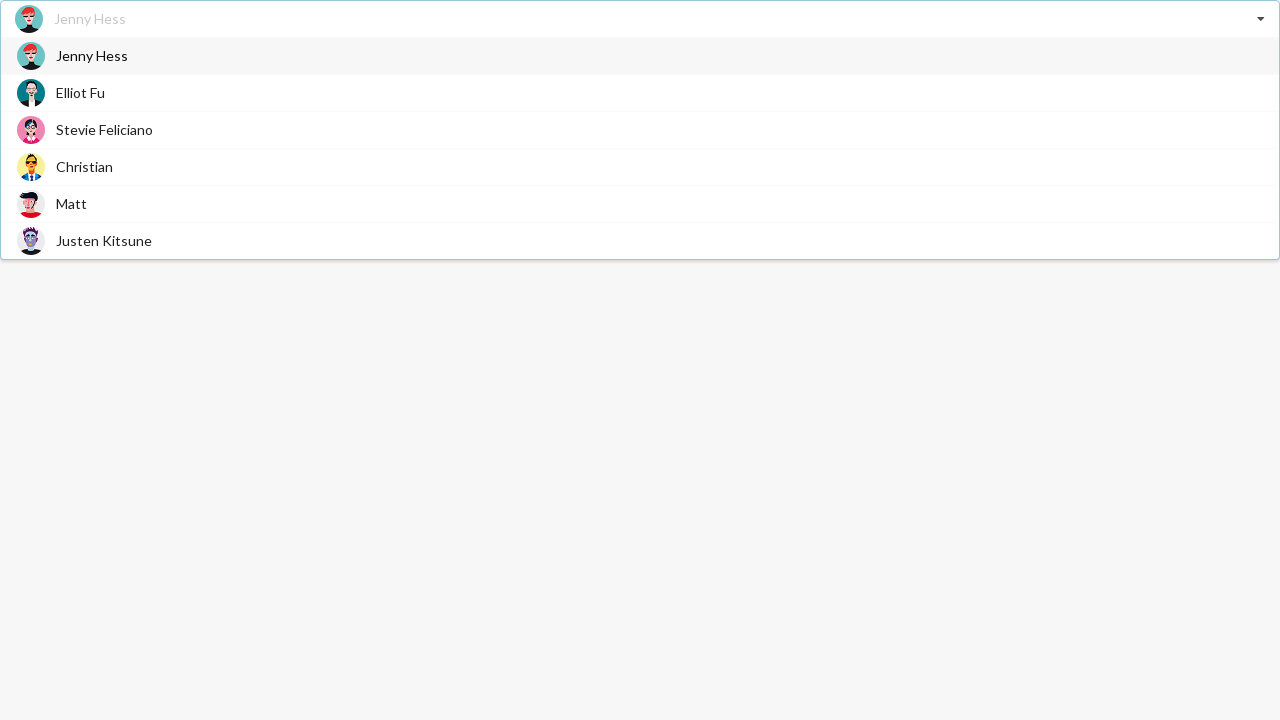

Dropdown menu items loaded for second selection
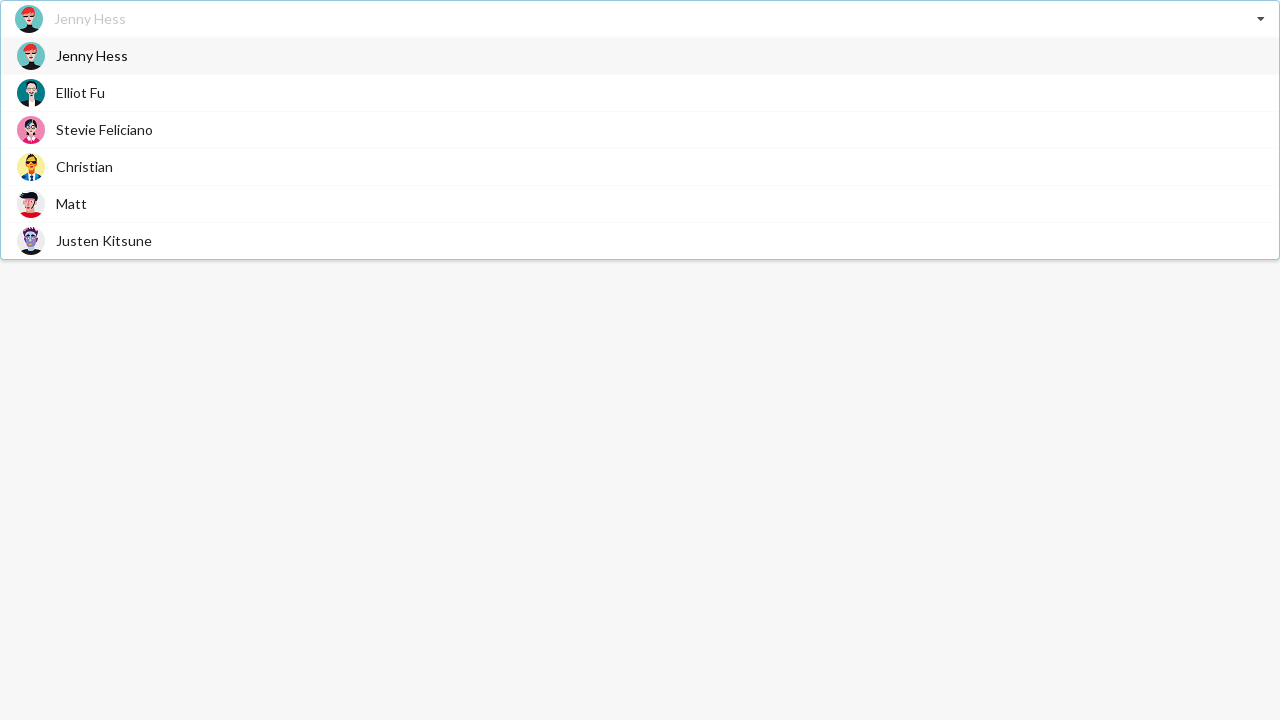

Selected 'Justen Kitsune' from dropdown at (104, 240) on div.item span.text:has-text('Justen Kitsune')
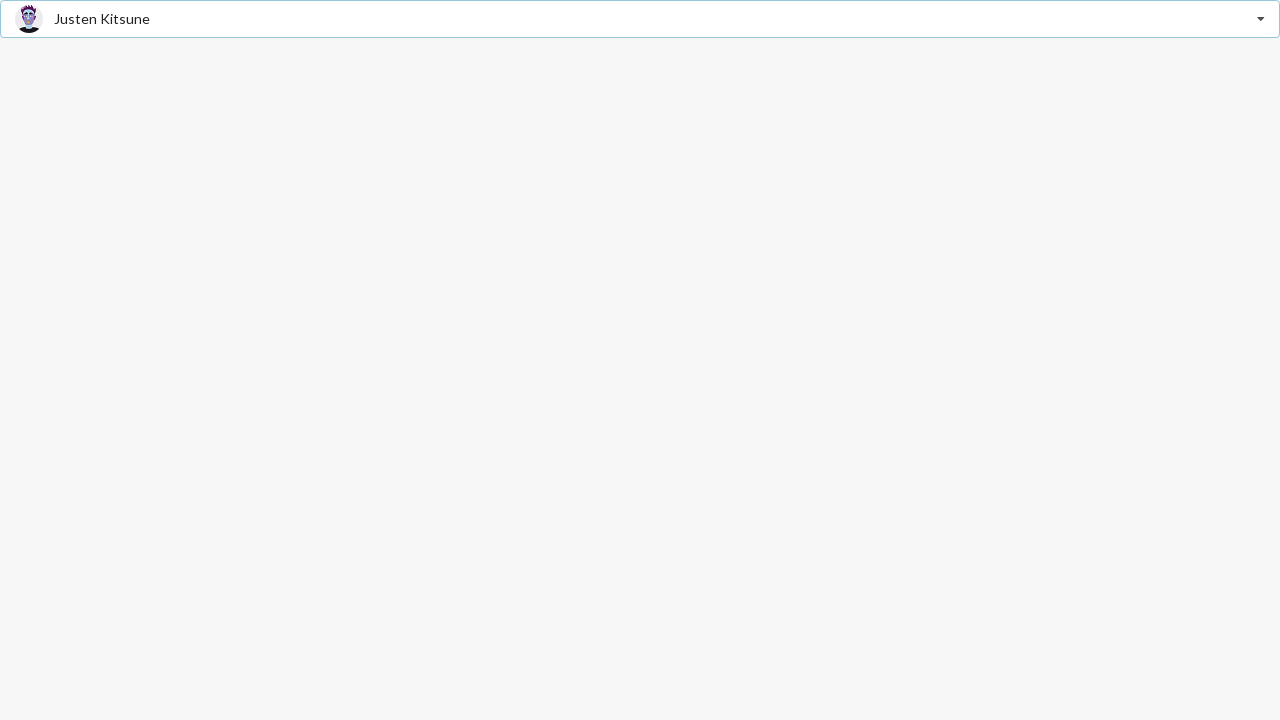

Verified 'Justen Kitsune' is displayed as selected value
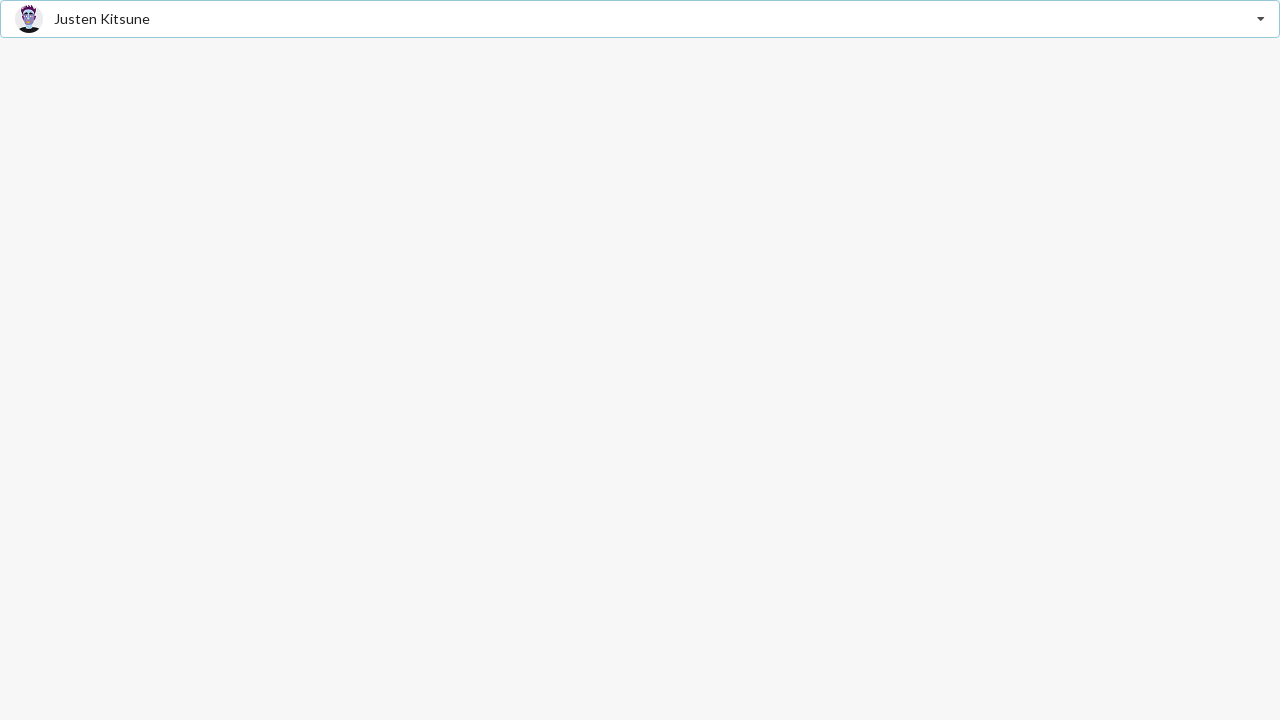

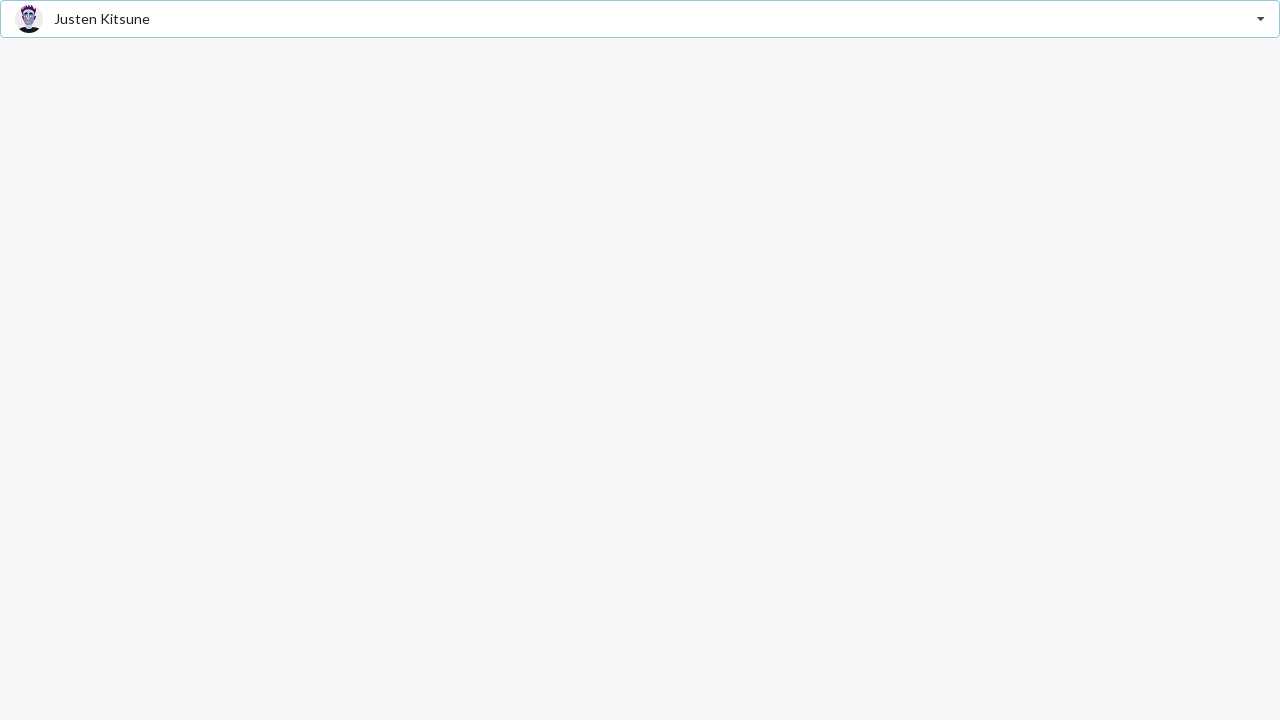